Tests checkbox functionality by selecting checkboxes, clicking result button, and verifying the displayed selection text

Starting URL: https://kristinek.github.io/site/examples/actions

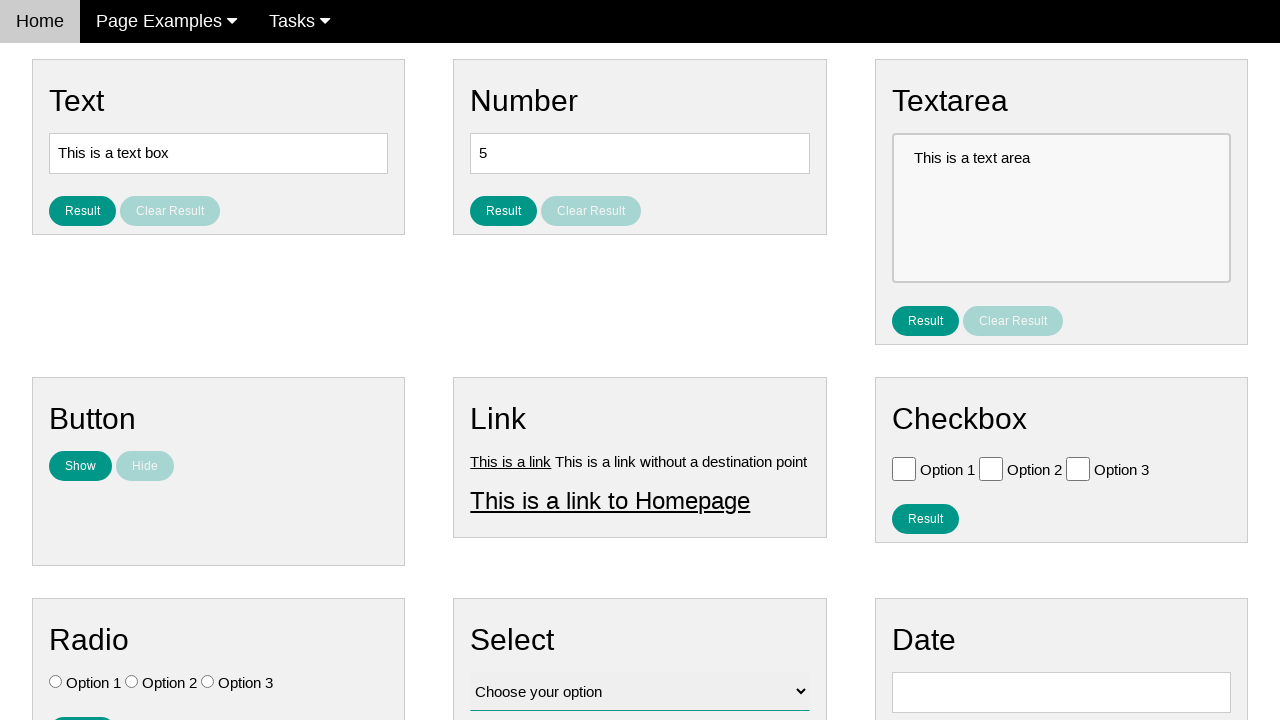

Clicked 'Option 2' checkbox at (991, 468) on .w3-check[value='Option 2'][type='checkbox']
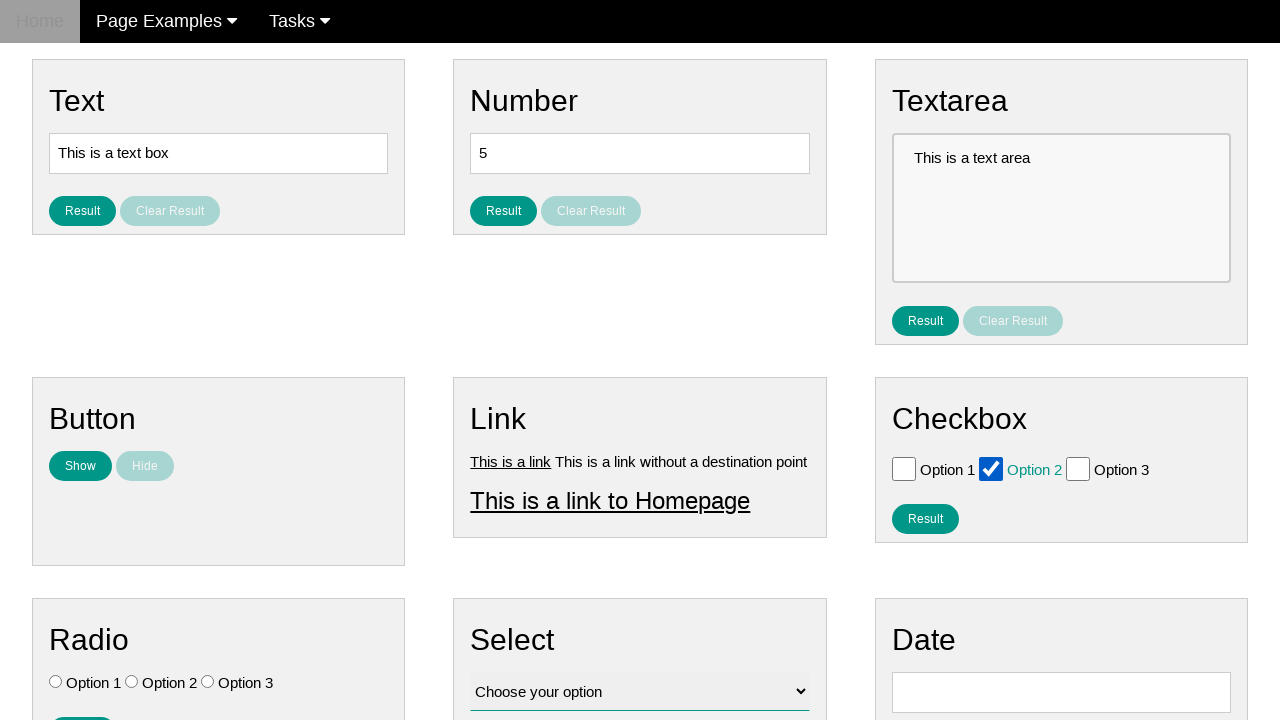

Clicked 'Option 3' checkbox at (1078, 468) on .w3-check[value='Option 3'][type='checkbox']
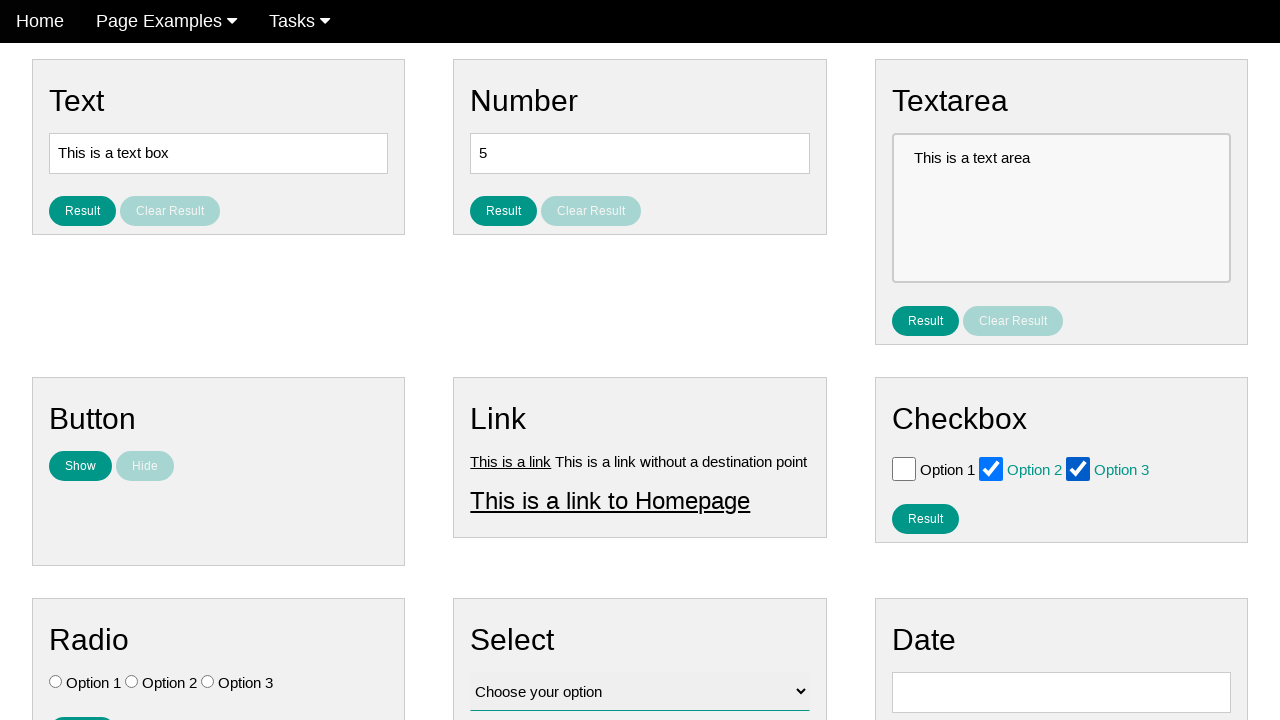

Clicked result button to display selection at (925, 518) on #result_button_checkbox
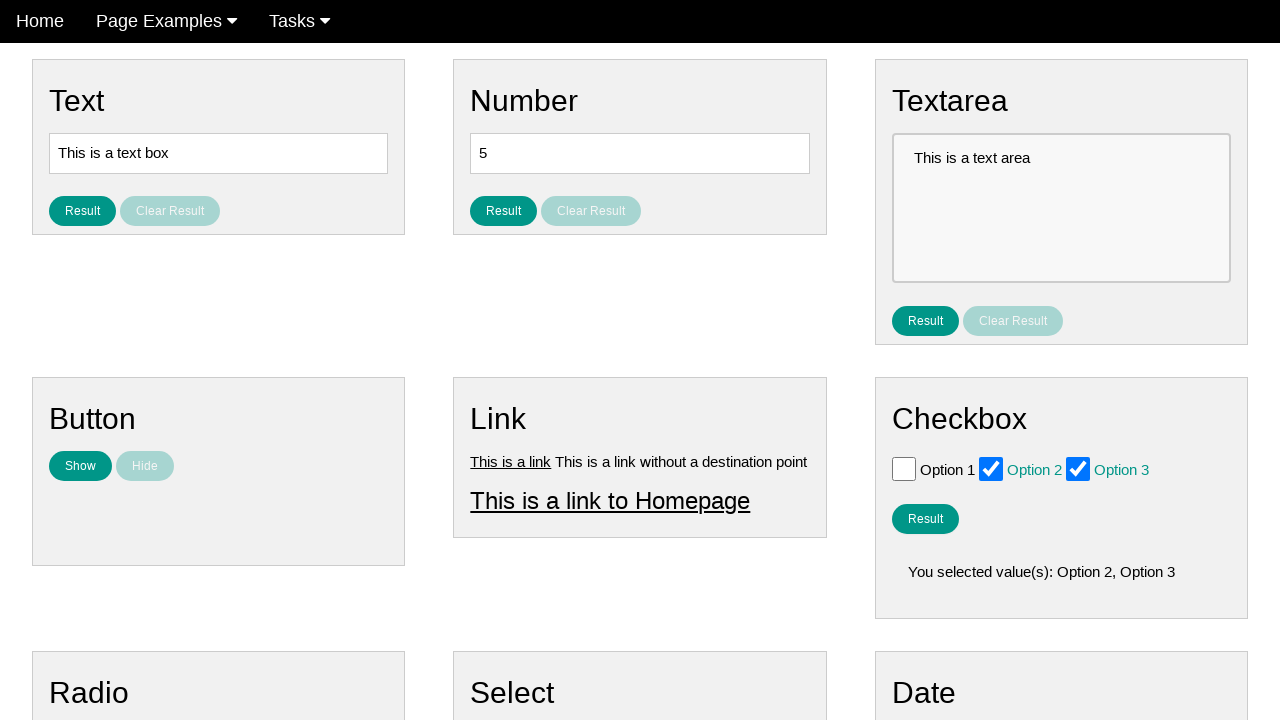

Result text displayed showing selected checkboxes
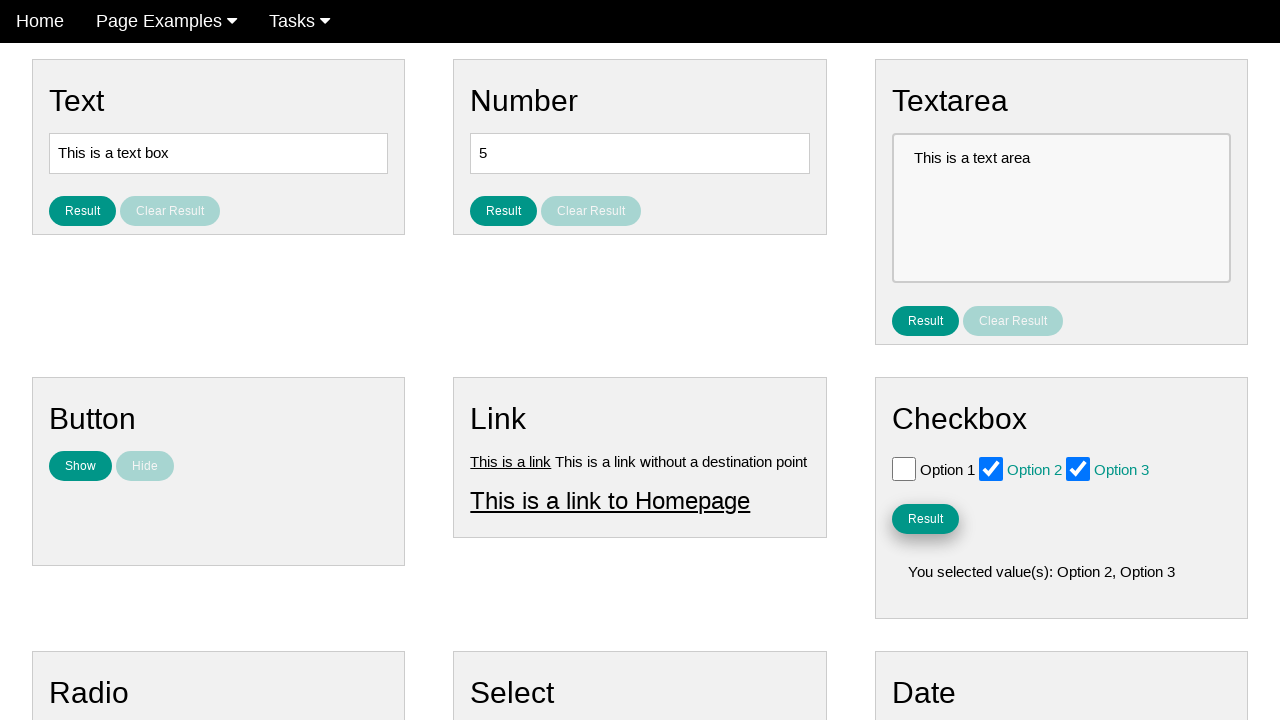

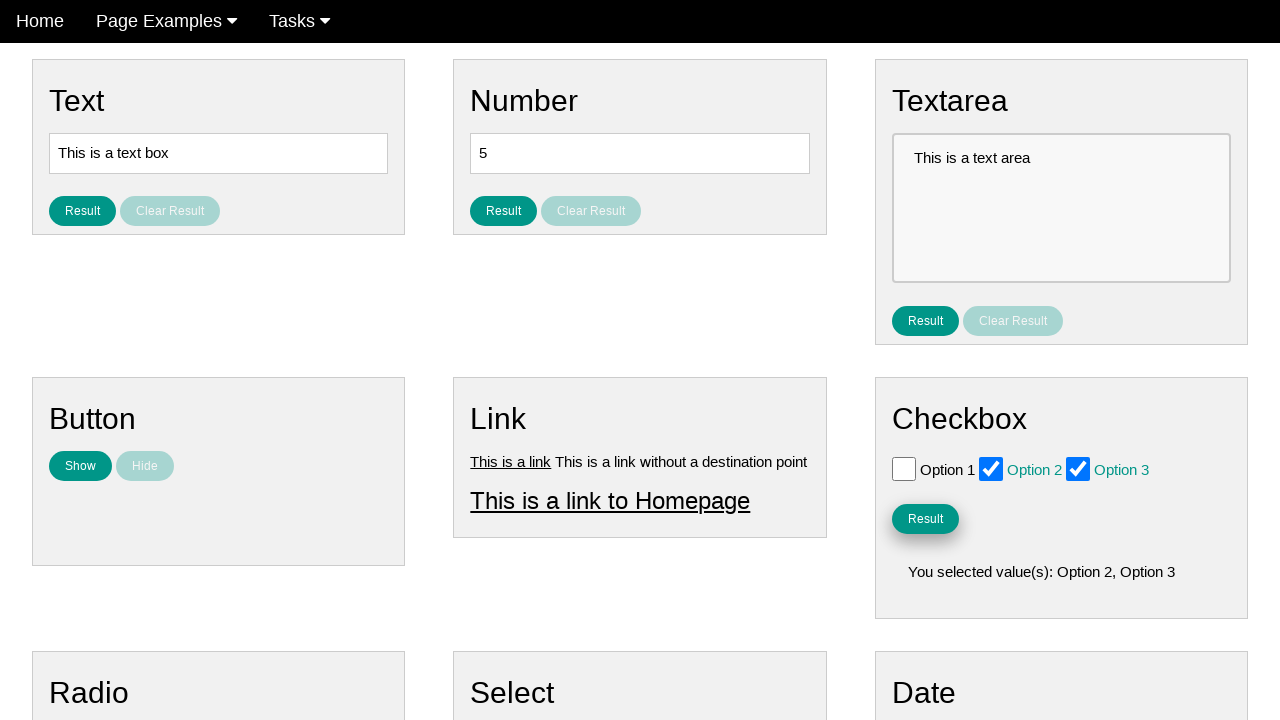